Tests registration form by filling in all required fields (first name, last name, email, phone, address) and submitting the form to verify successful registration

Starting URL: https://suninjuly.github.io/registration1.html

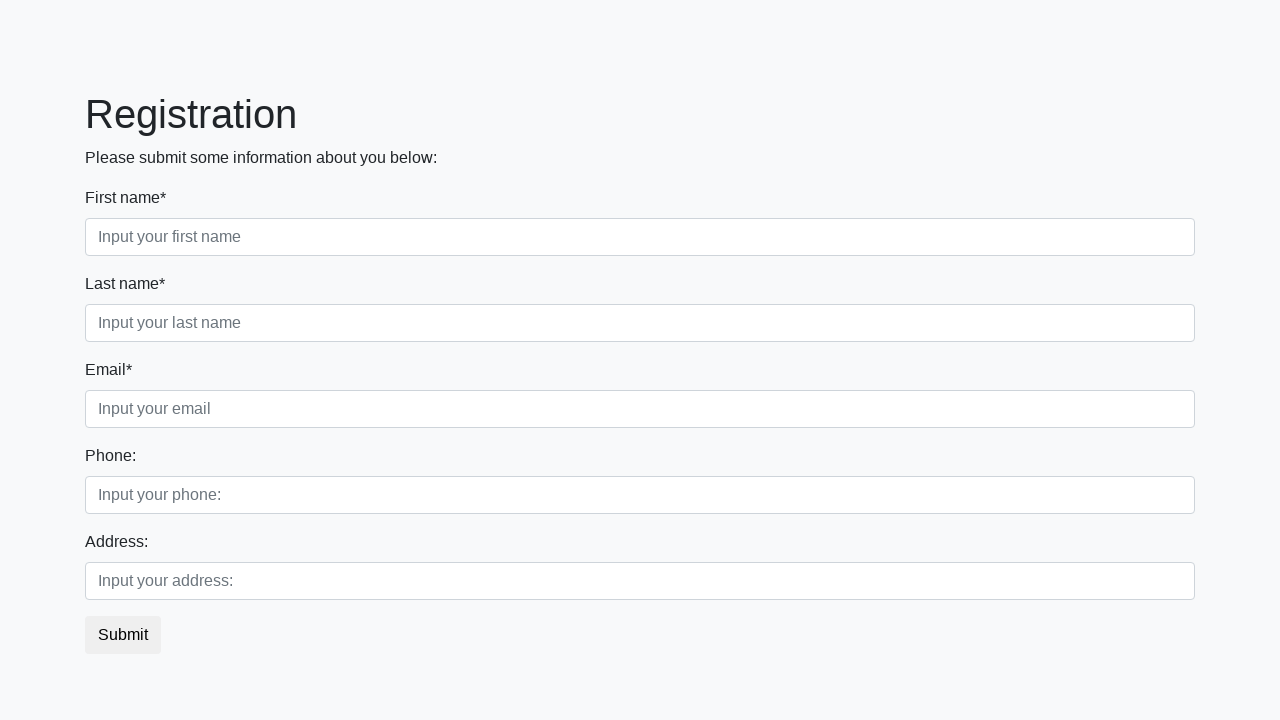

Navigated to registration form page
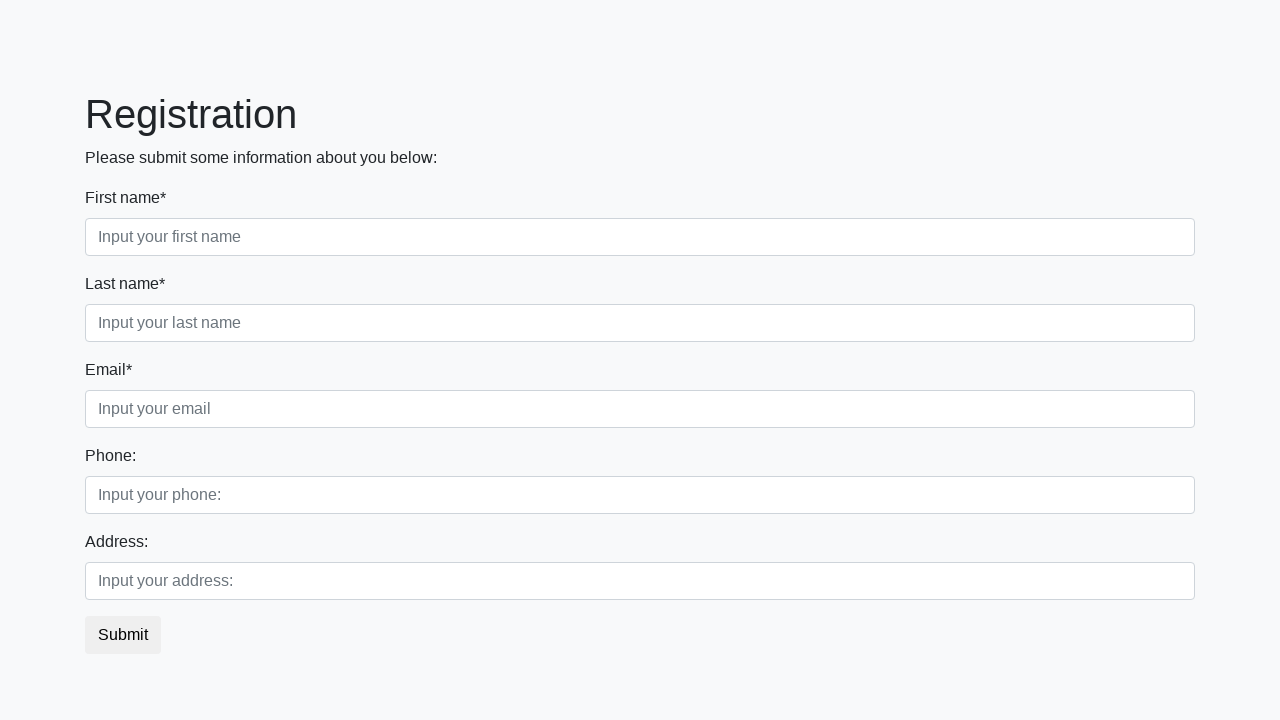

Filled first name field with 'John' on .first_block .first
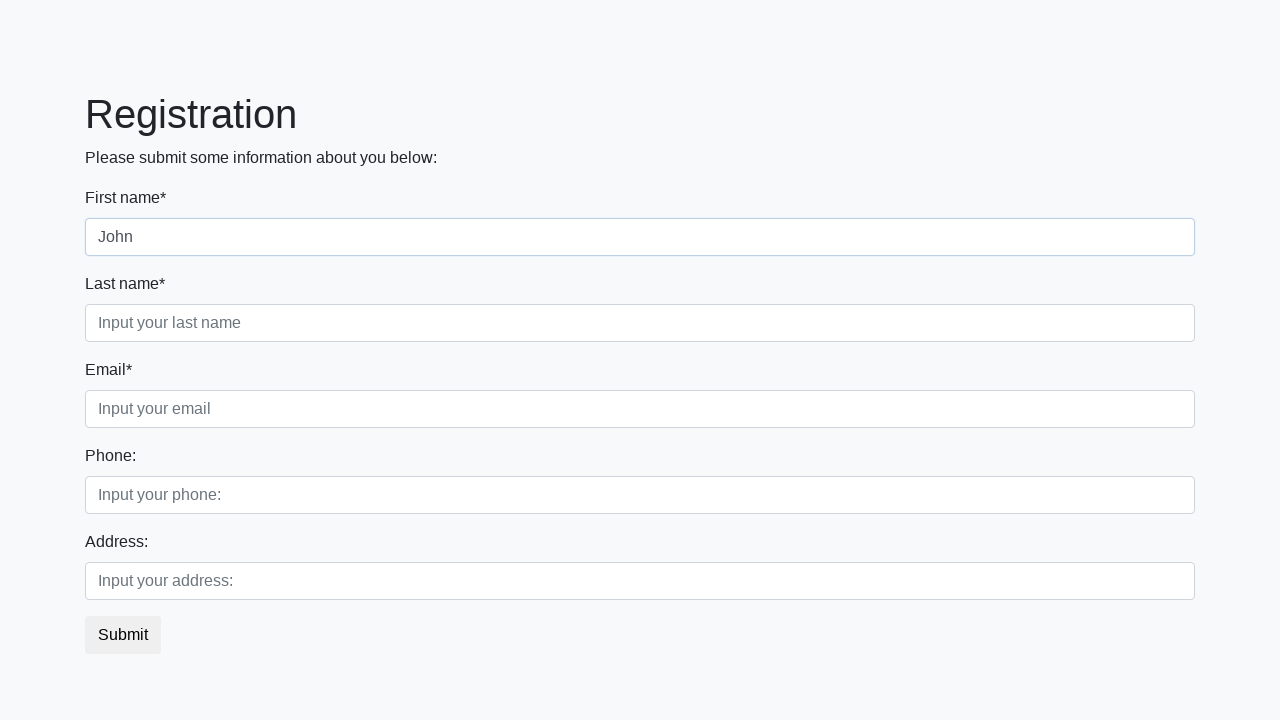

Filled last name field with 'Doe' on .first_block .second
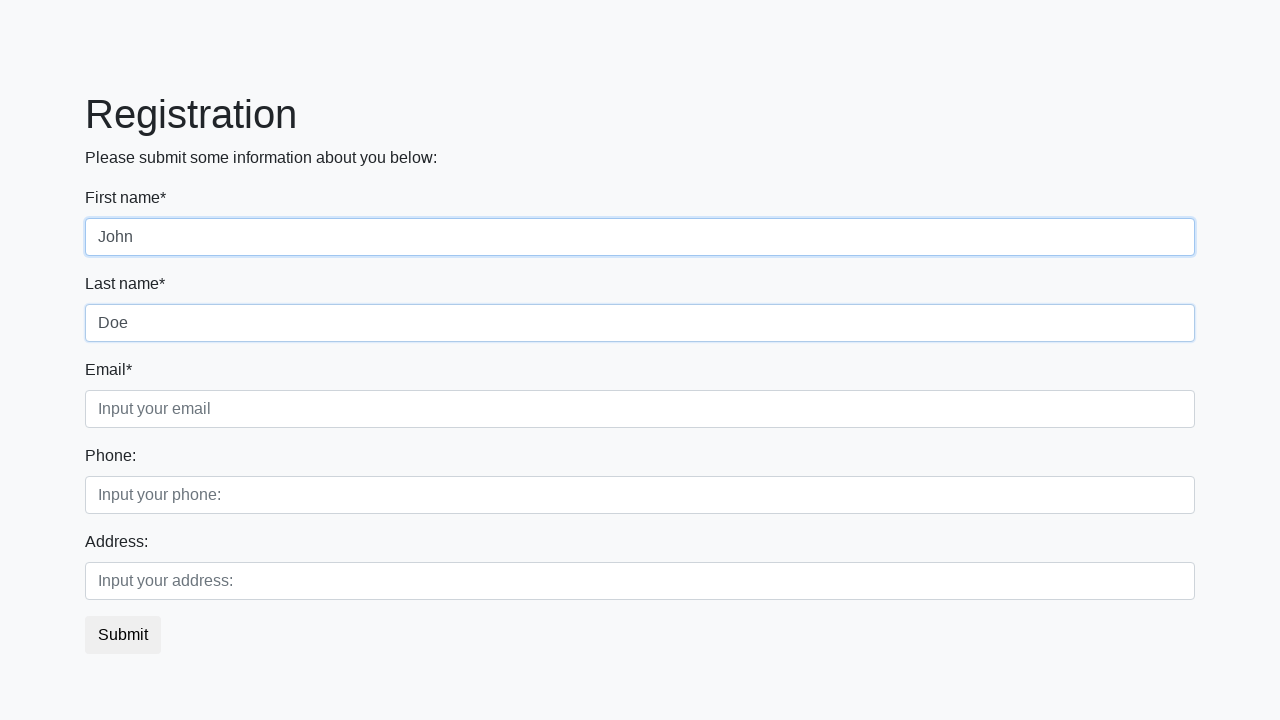

Filled email field with 'john.doe@eg.net' on .first_block .third
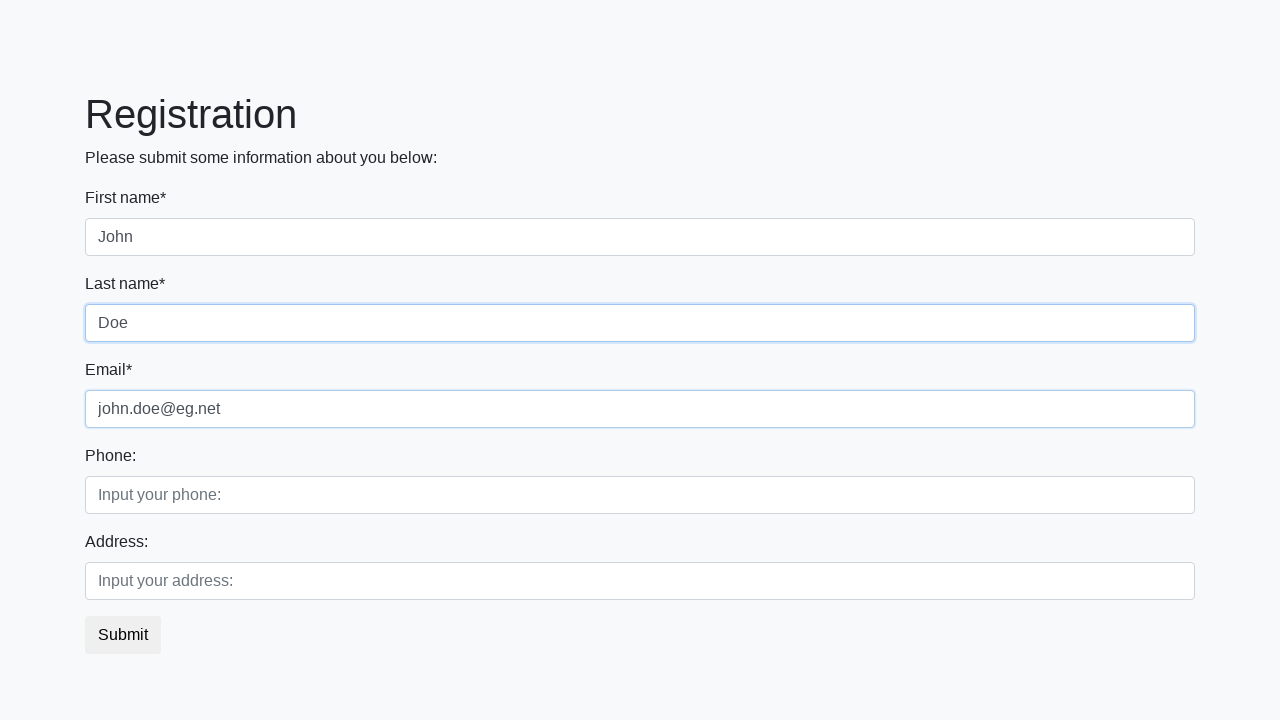

Filled phone field with '111-111-111' on .second_block .first
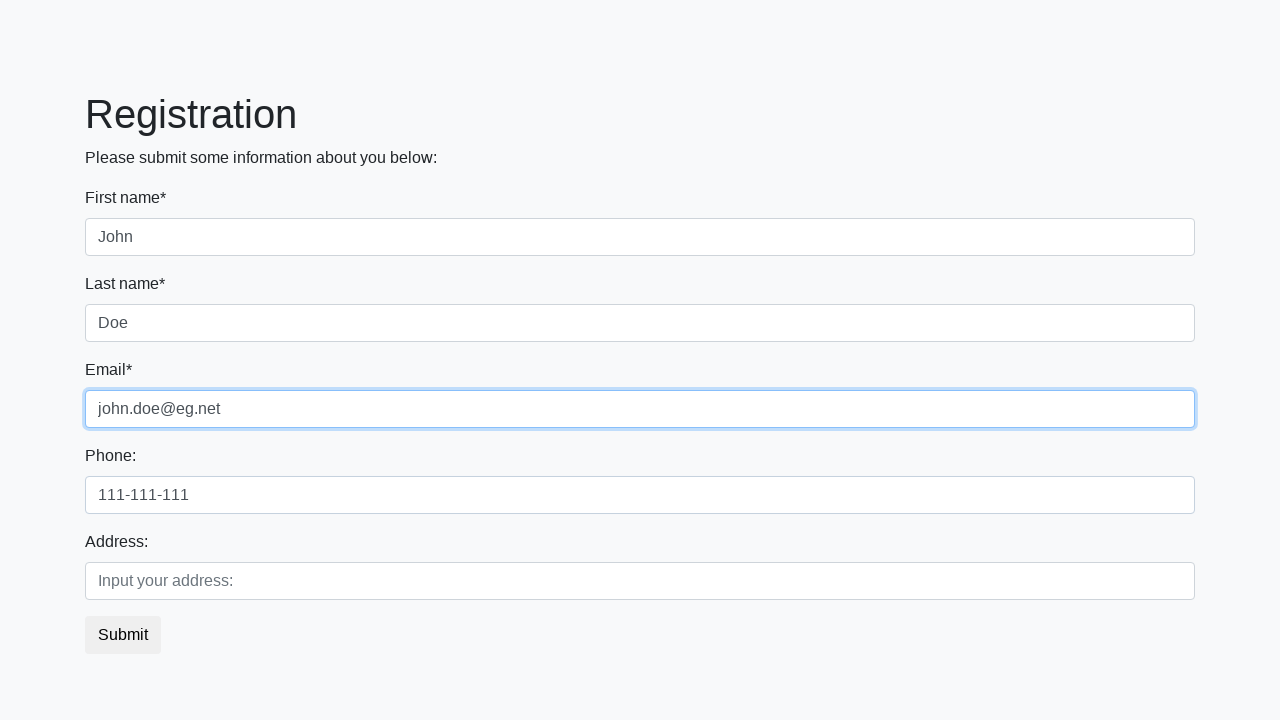

Filled address field with 'Dull State 5' on .second_block .second
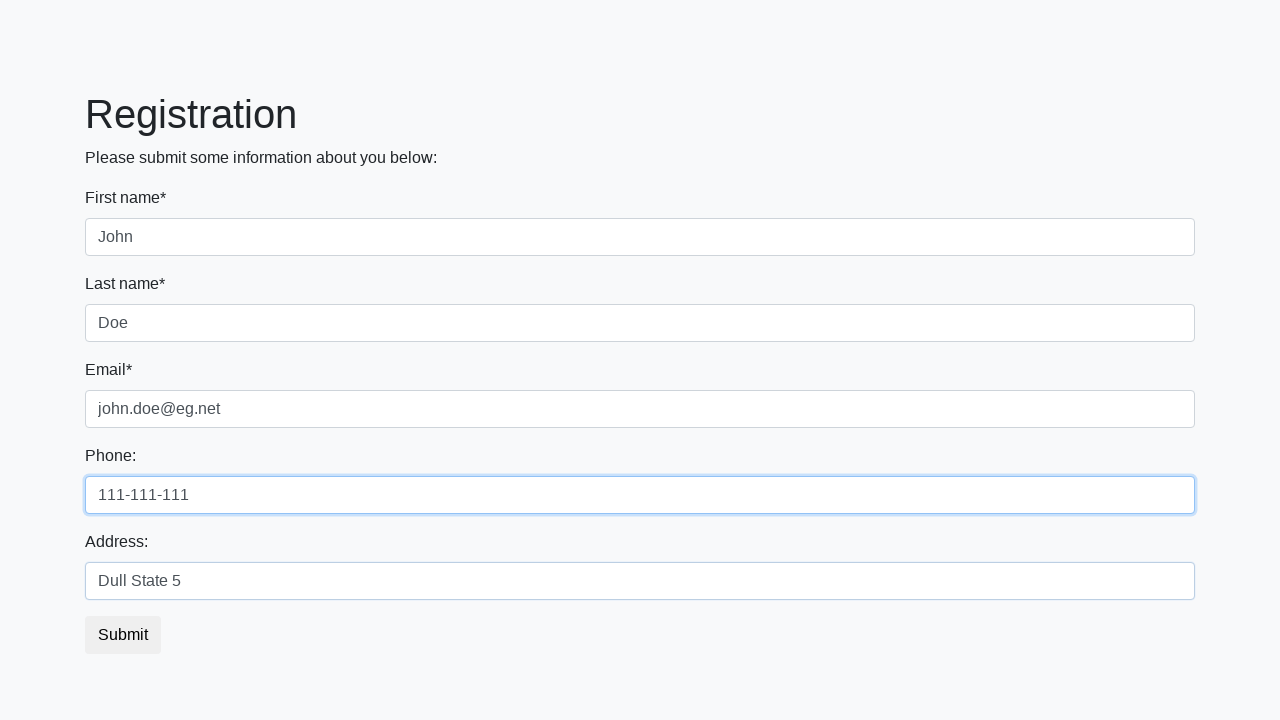

Clicked submit button to register at (123, 635) on button.btn
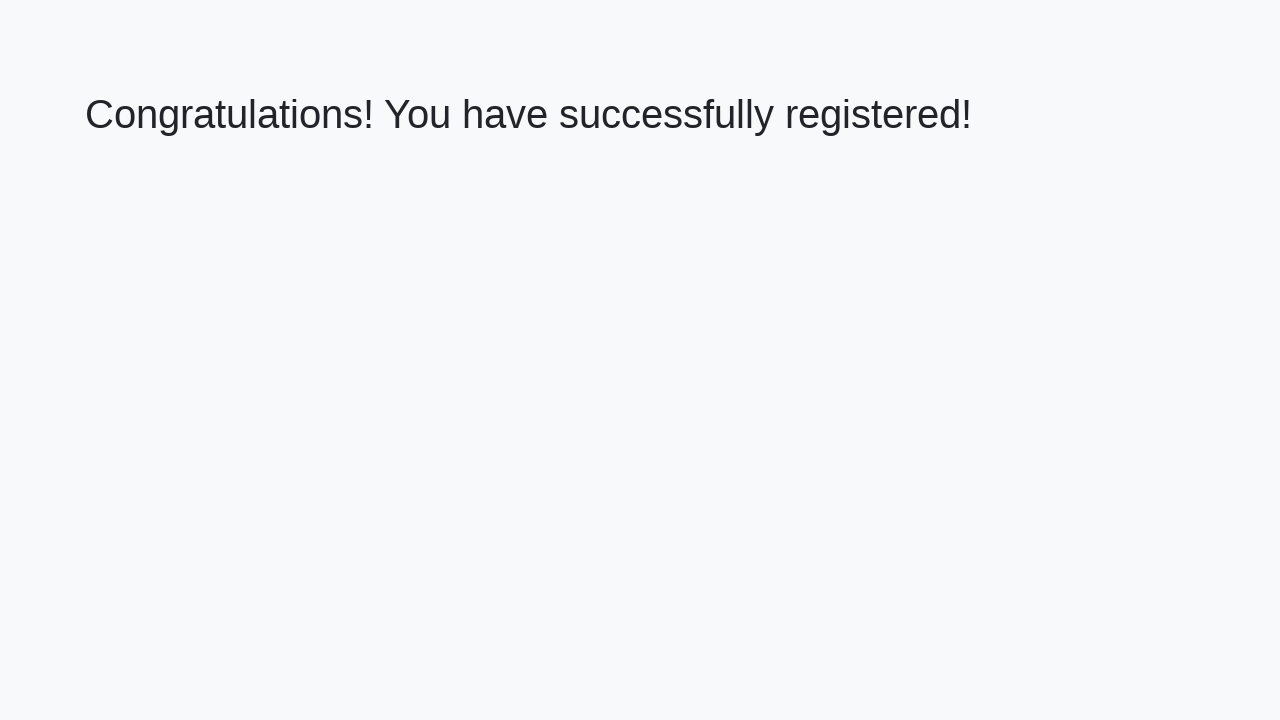

Success message heading loaded
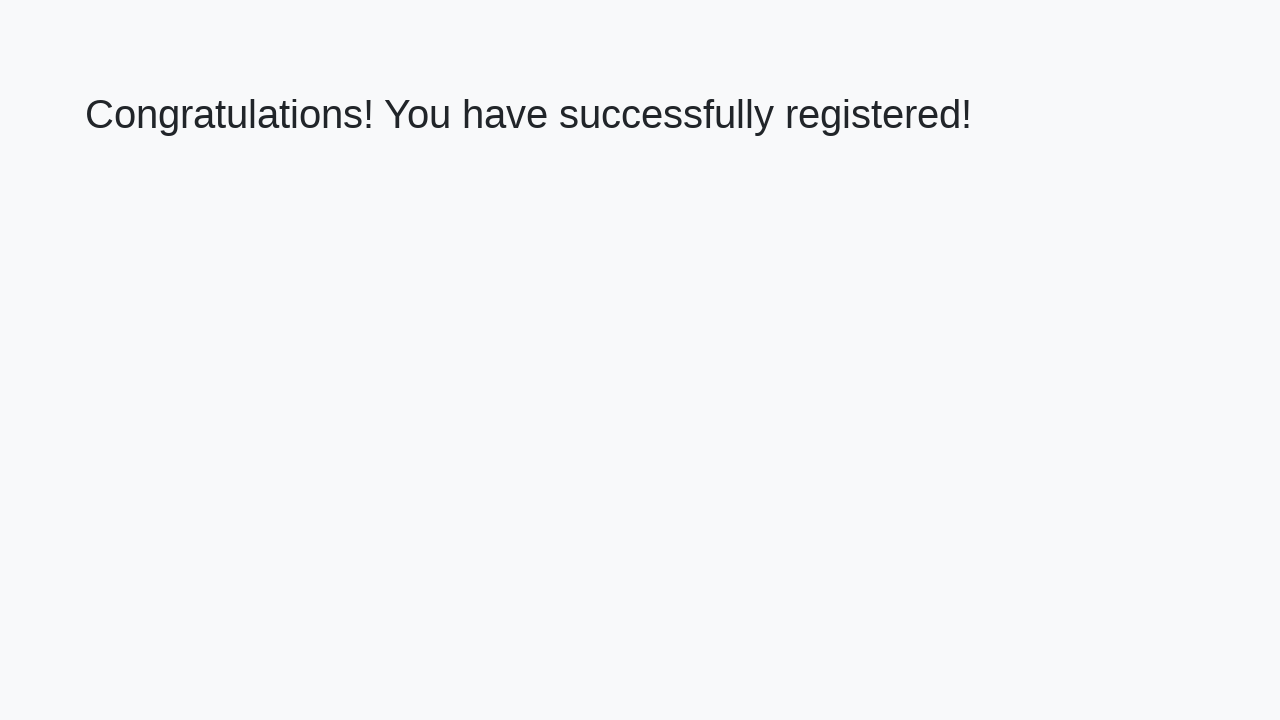

Retrieved success message text
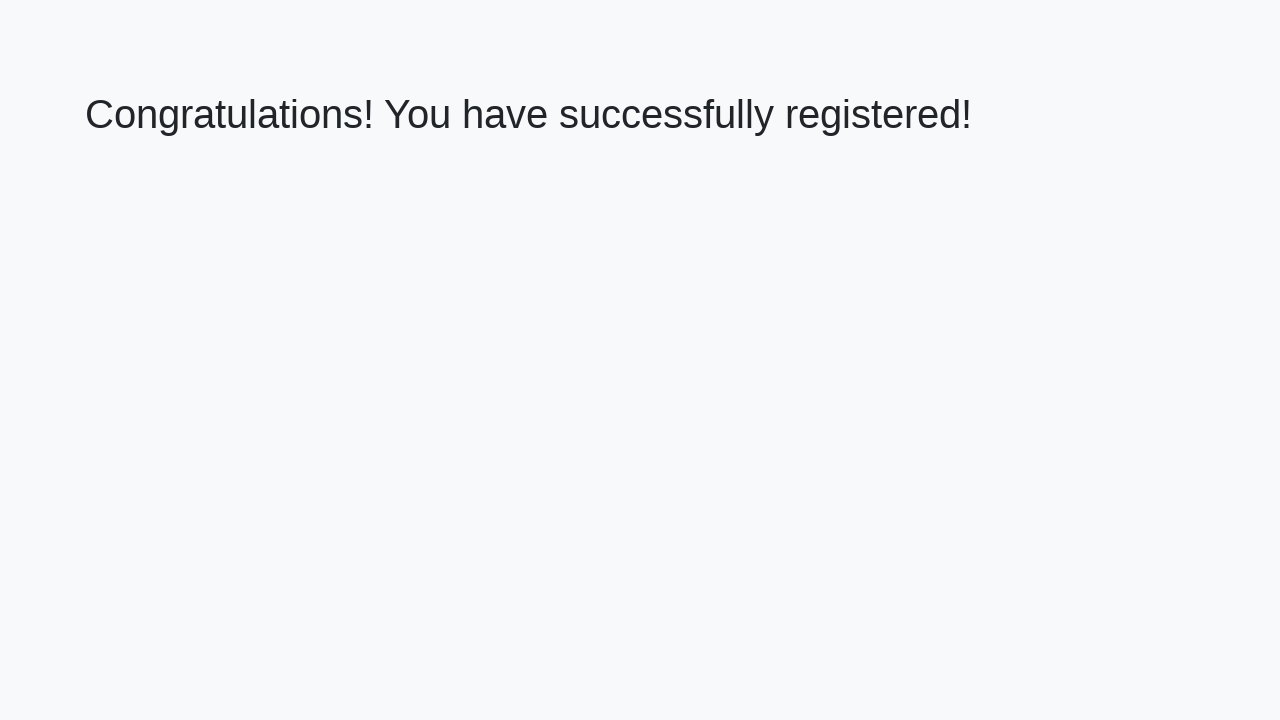

Verified successful registration message
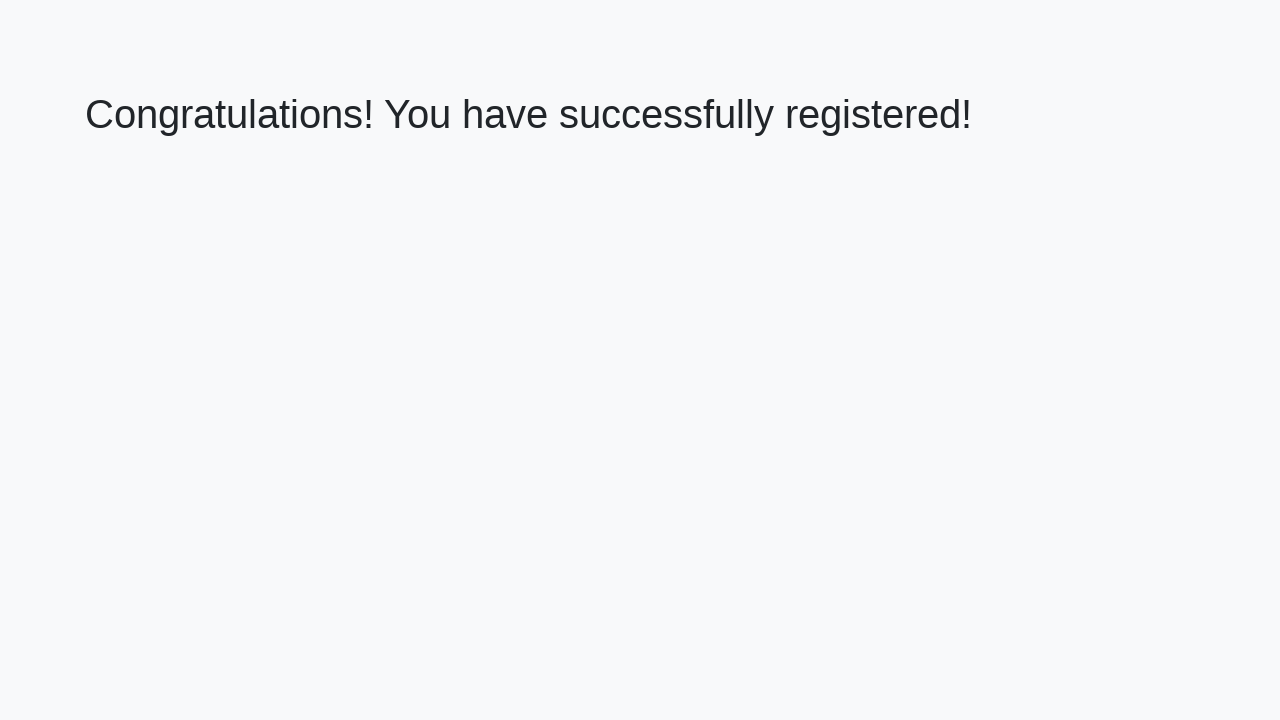

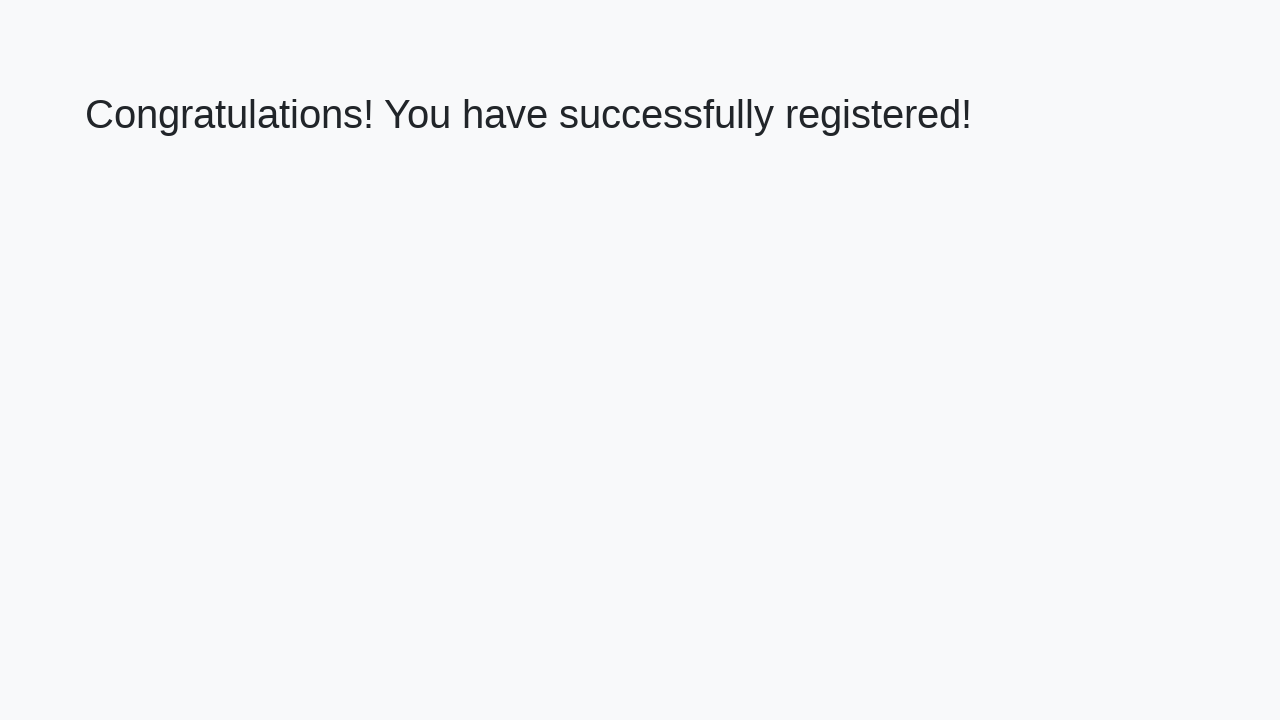